Tests the offers page by clicking on a column header to sort the table, verifying the sort order, and navigating through pagination pages to find a specific item (Rice).

Starting URL: https://rahulshettyacademy.com/greenkart/#/offers

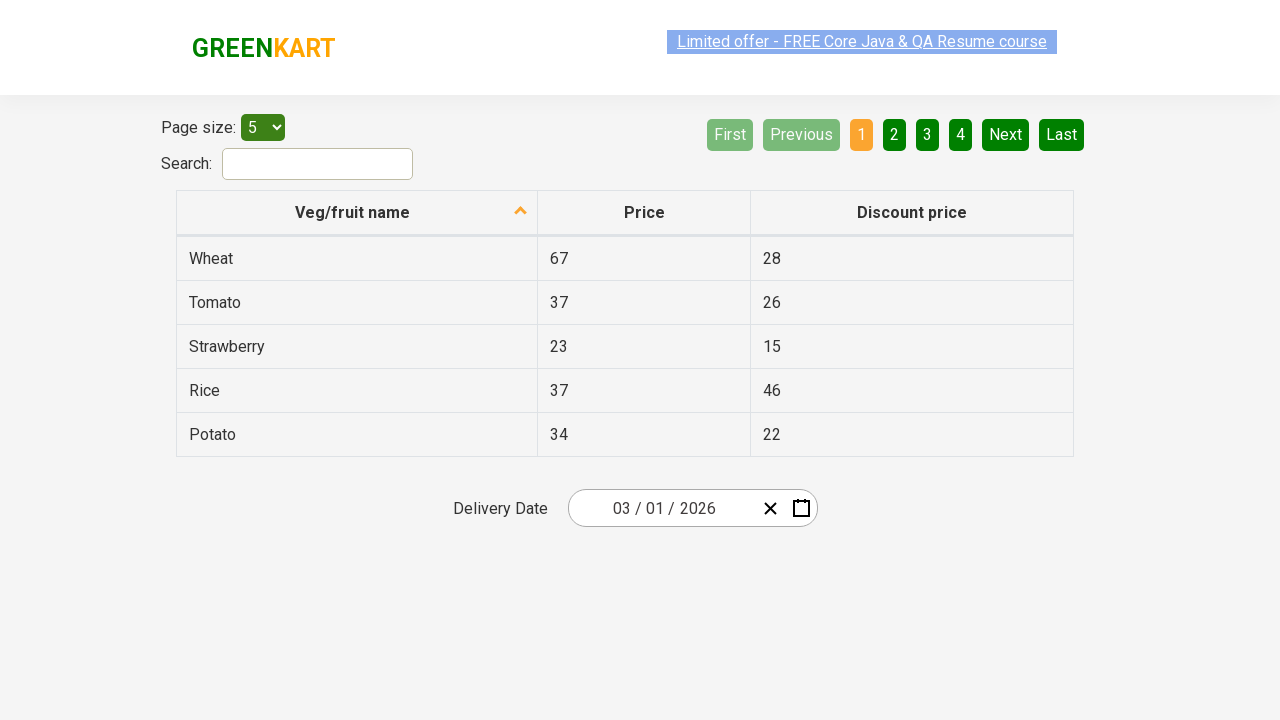

Clicked first column header to sort table at (357, 213) on xpath=//tr/th[1]
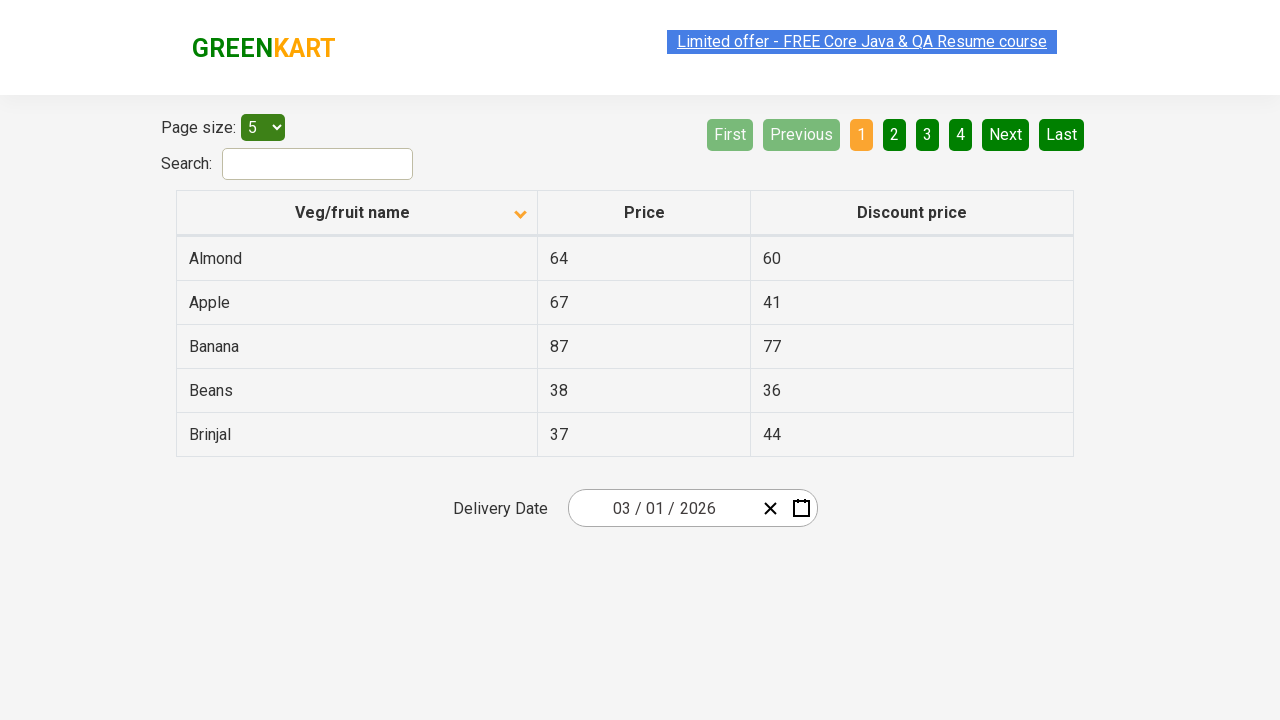

Table populated with data
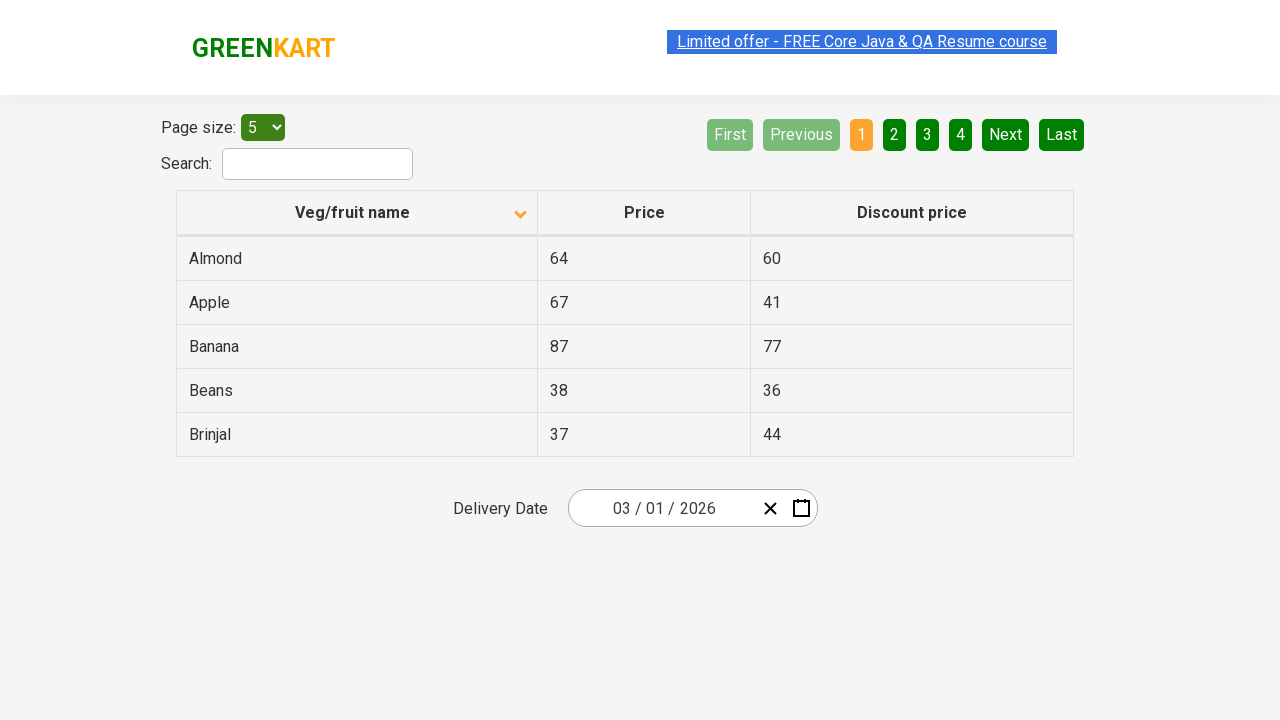

Retrieved all items from first column
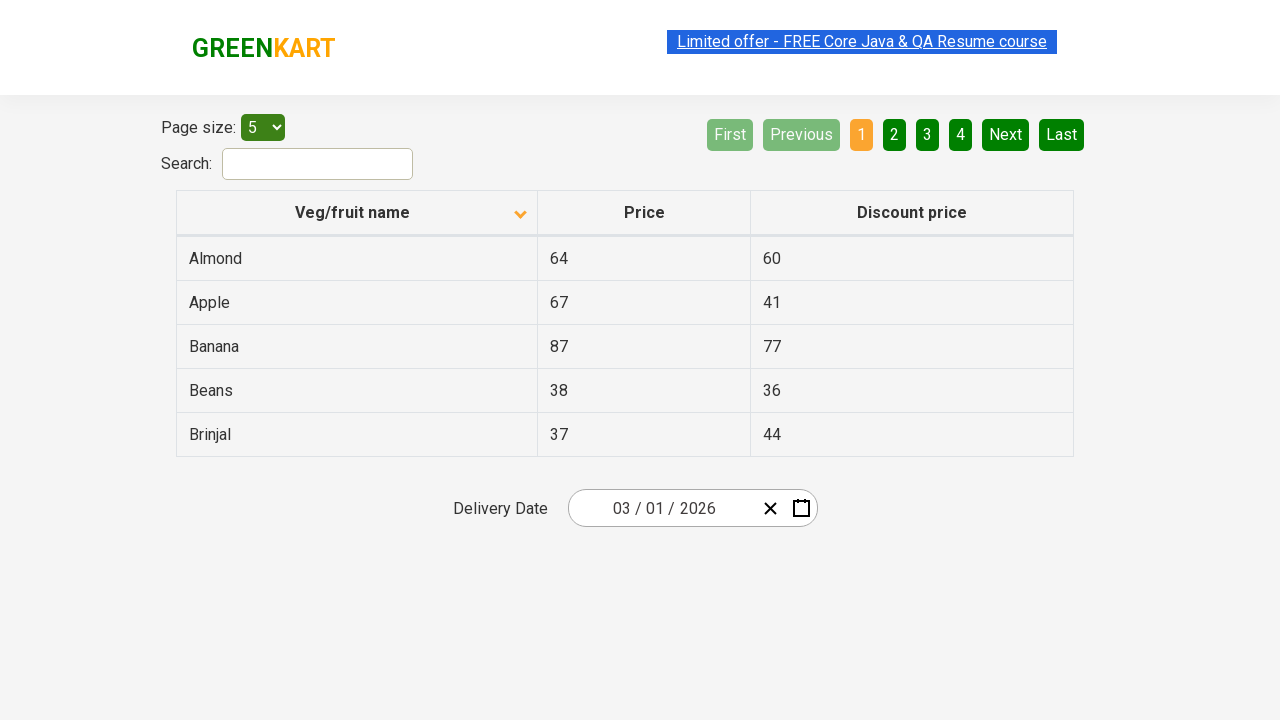

Created sorted copy of elements for comparison
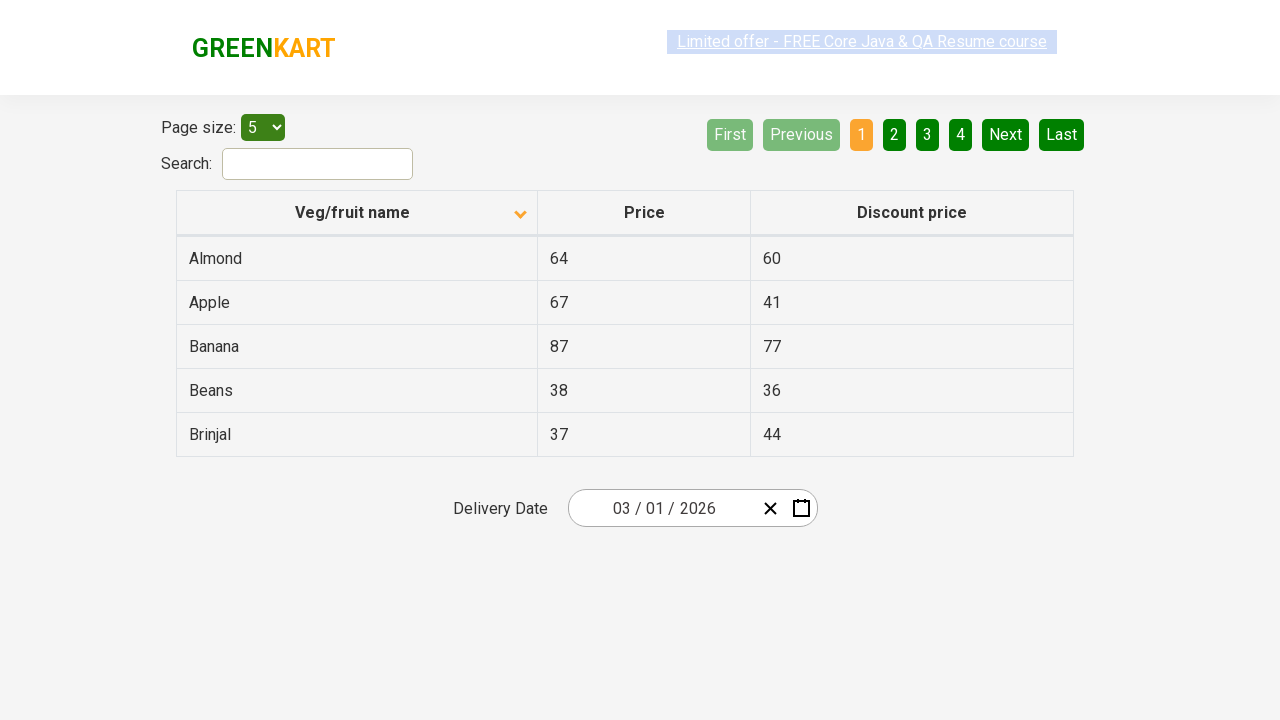

Verified table is sorted correctly
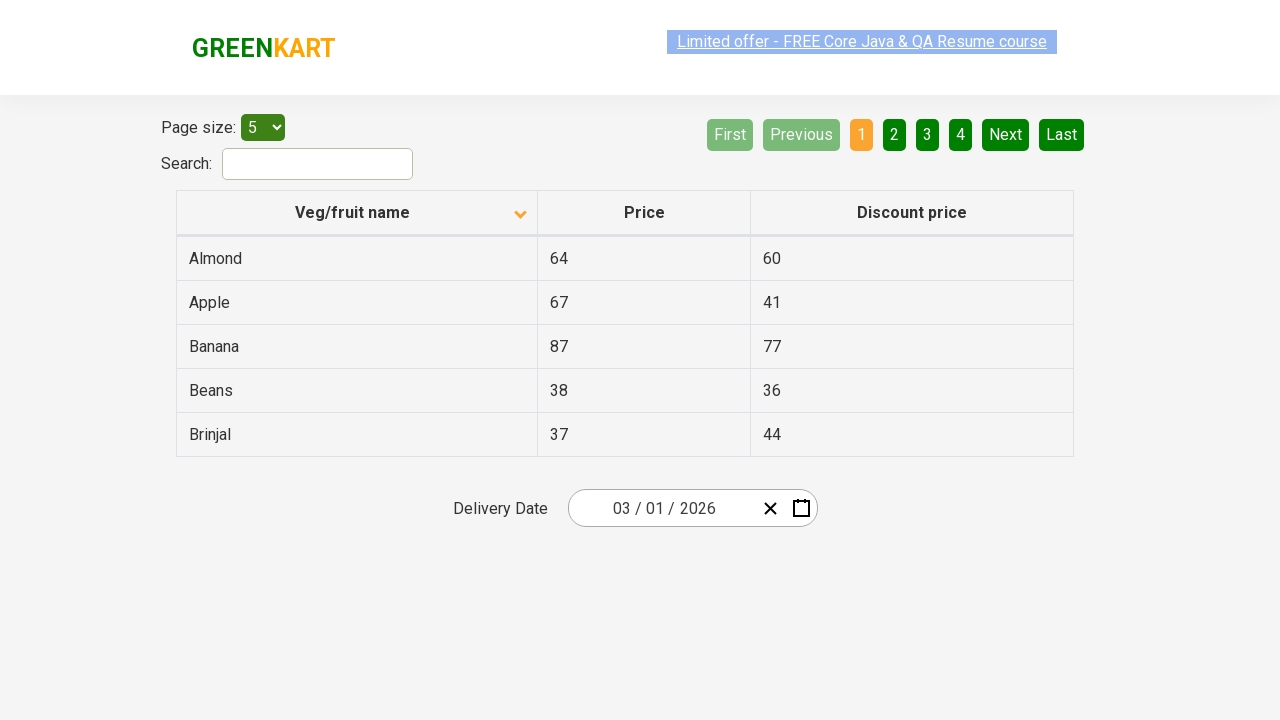

Retrieved items from pagination page 1
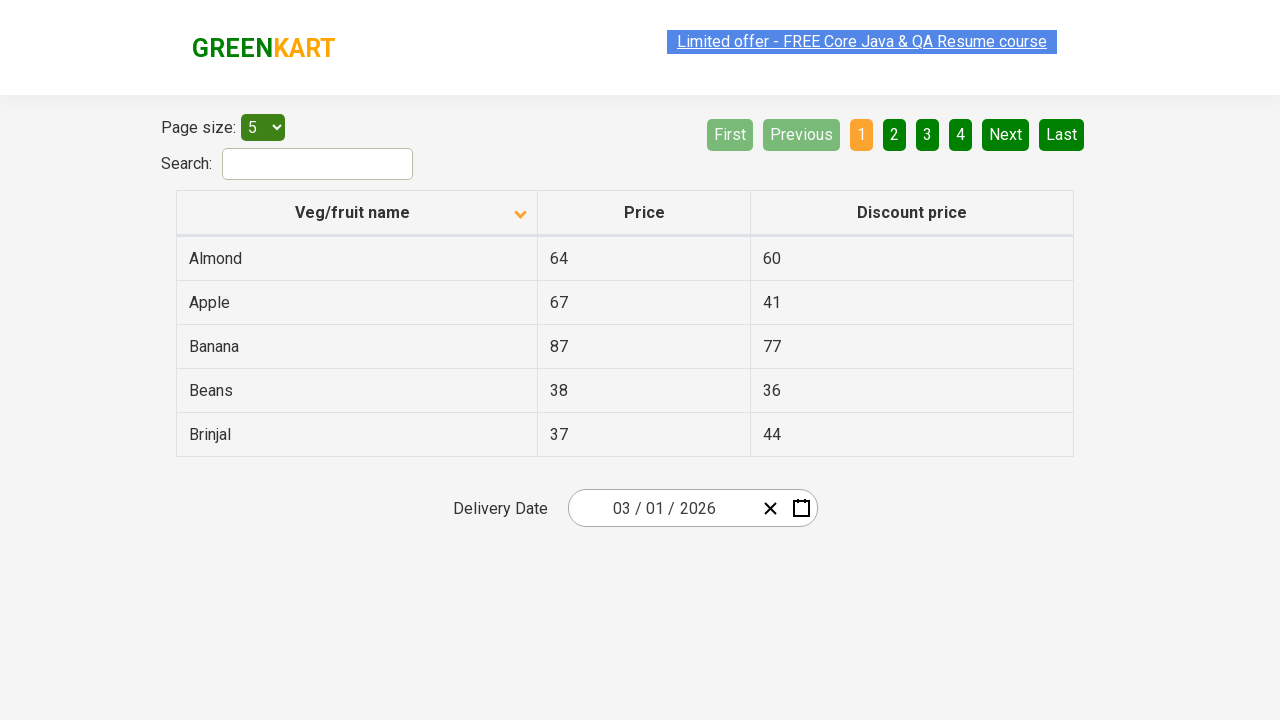

Clicked Next button to navigate to page 2 at (1006, 134) on [aria-label='Next']
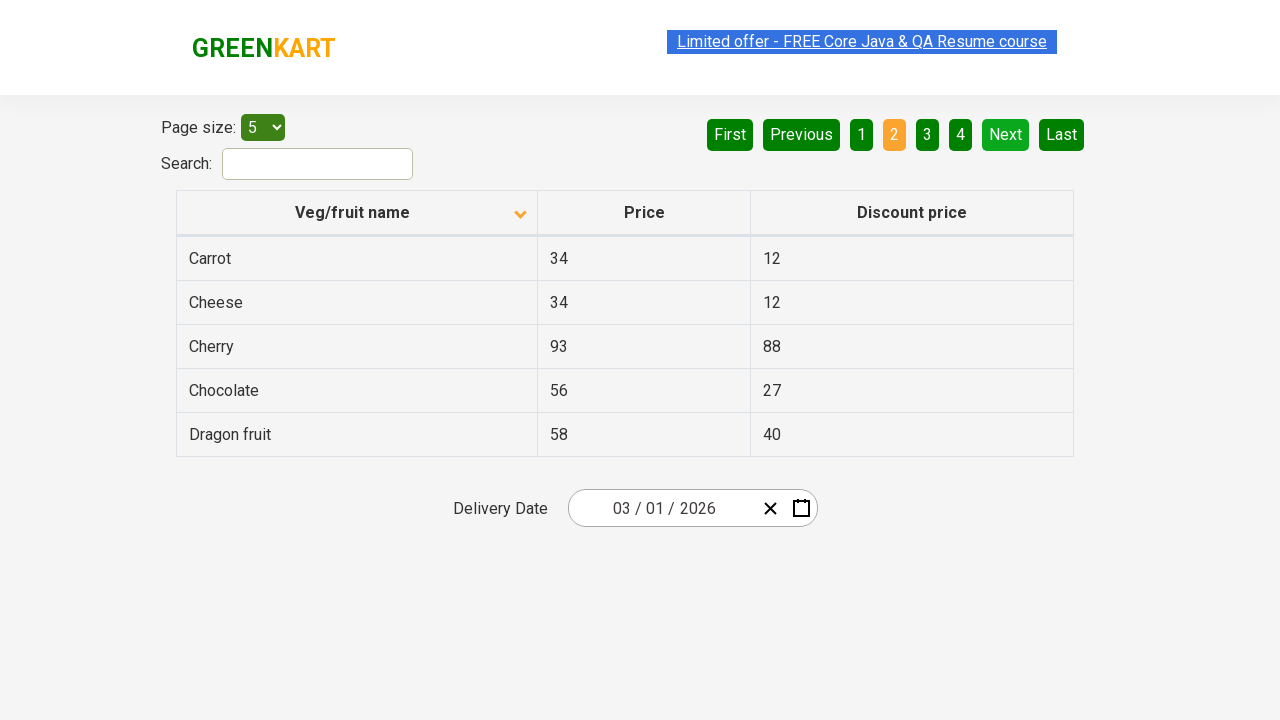

Waited for pagination page to load
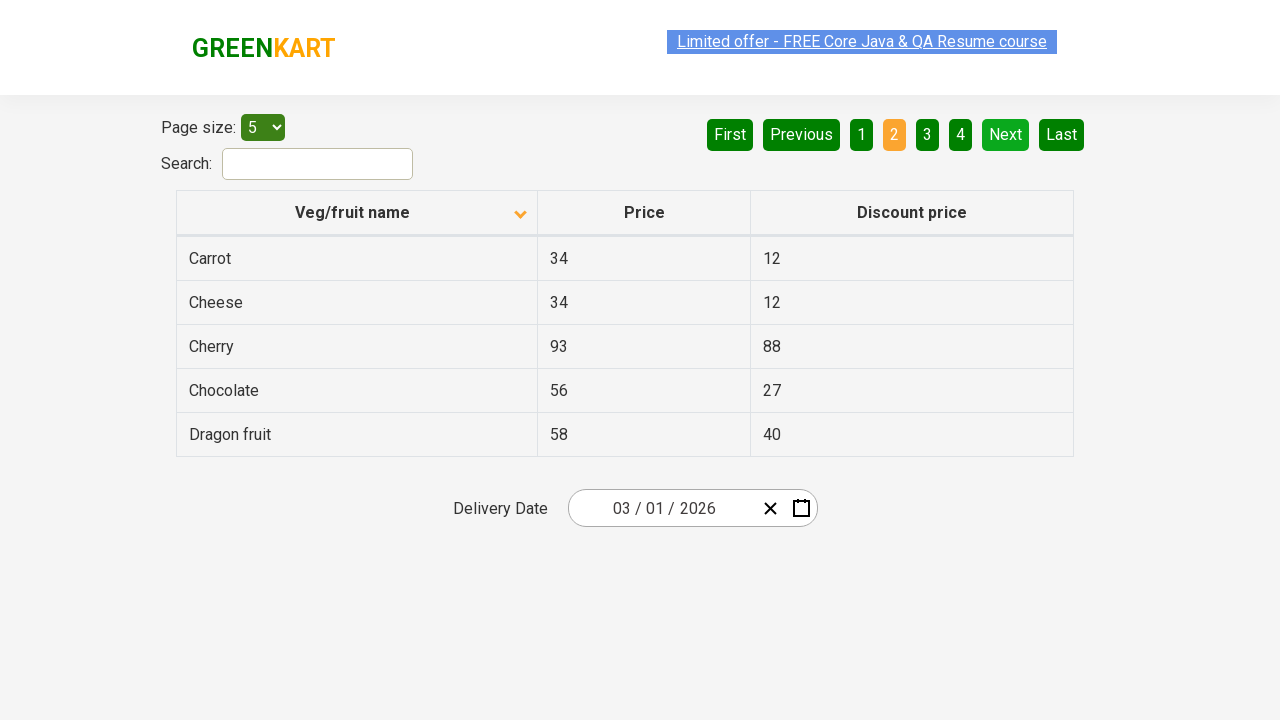

Retrieved items from pagination page 2
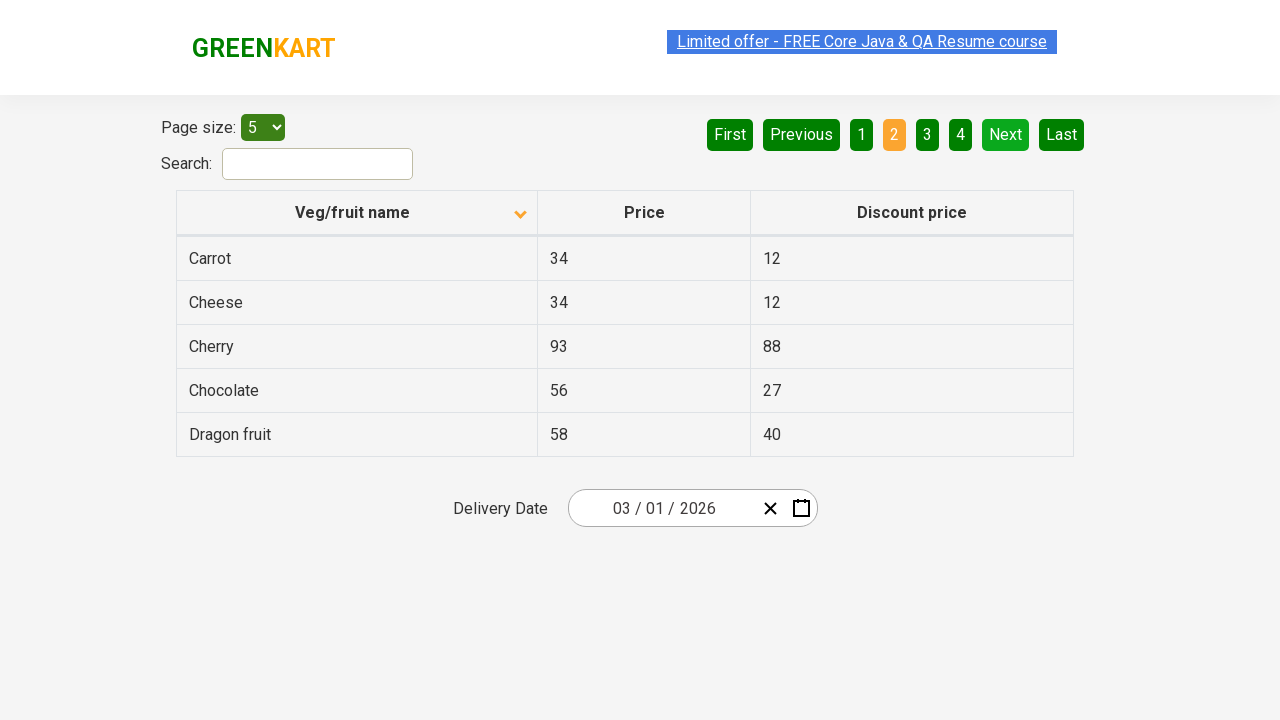

Clicked Next button to navigate to page 3 at (1006, 134) on [aria-label='Next']
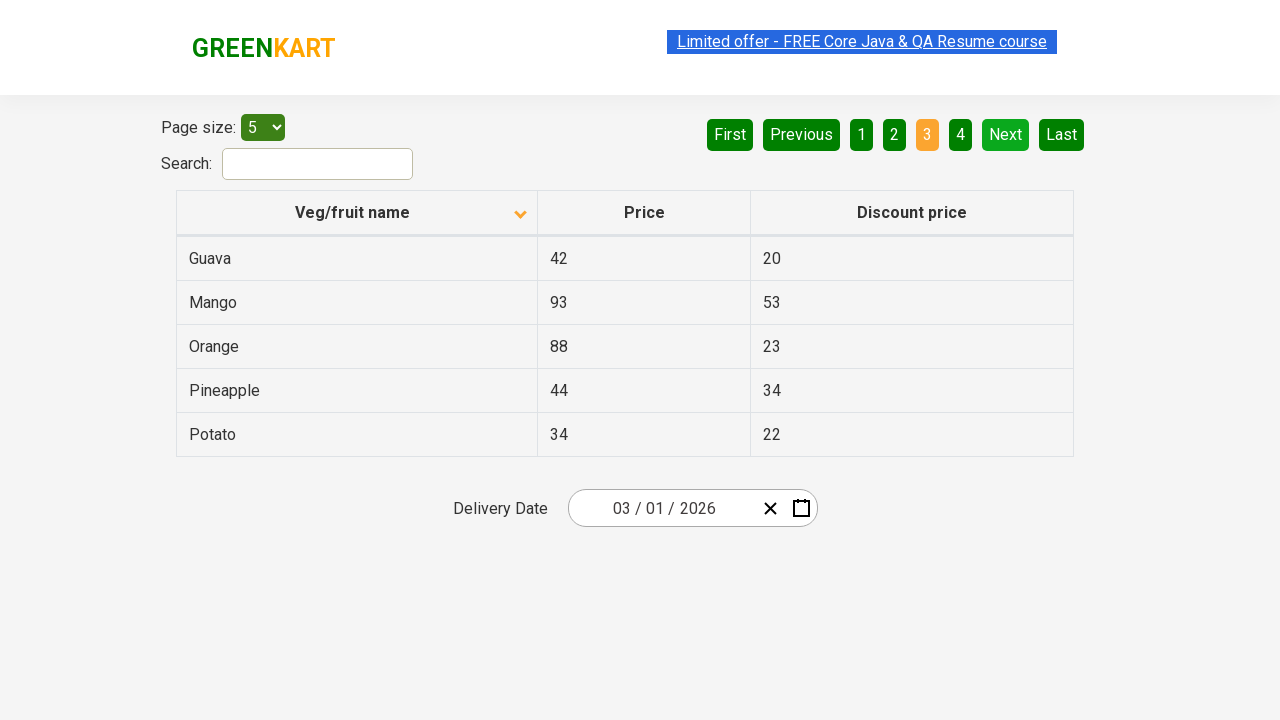

Waited for pagination page to load
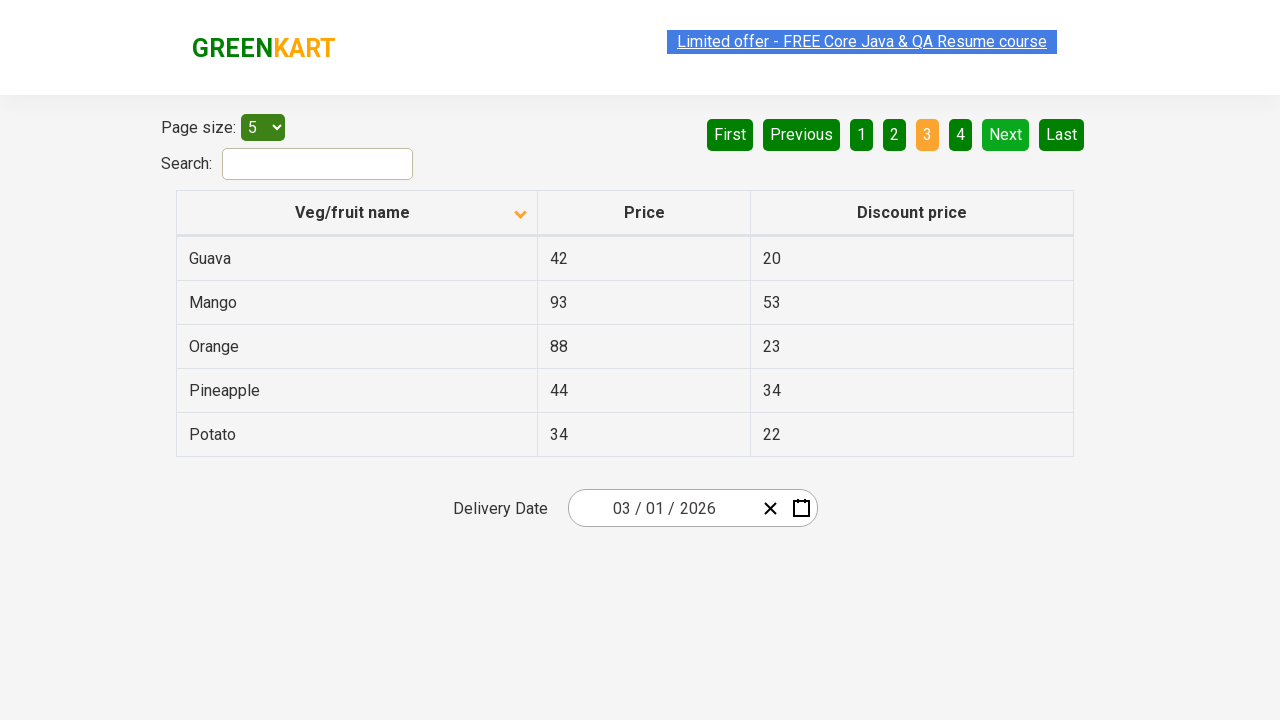

Retrieved items from pagination page 3
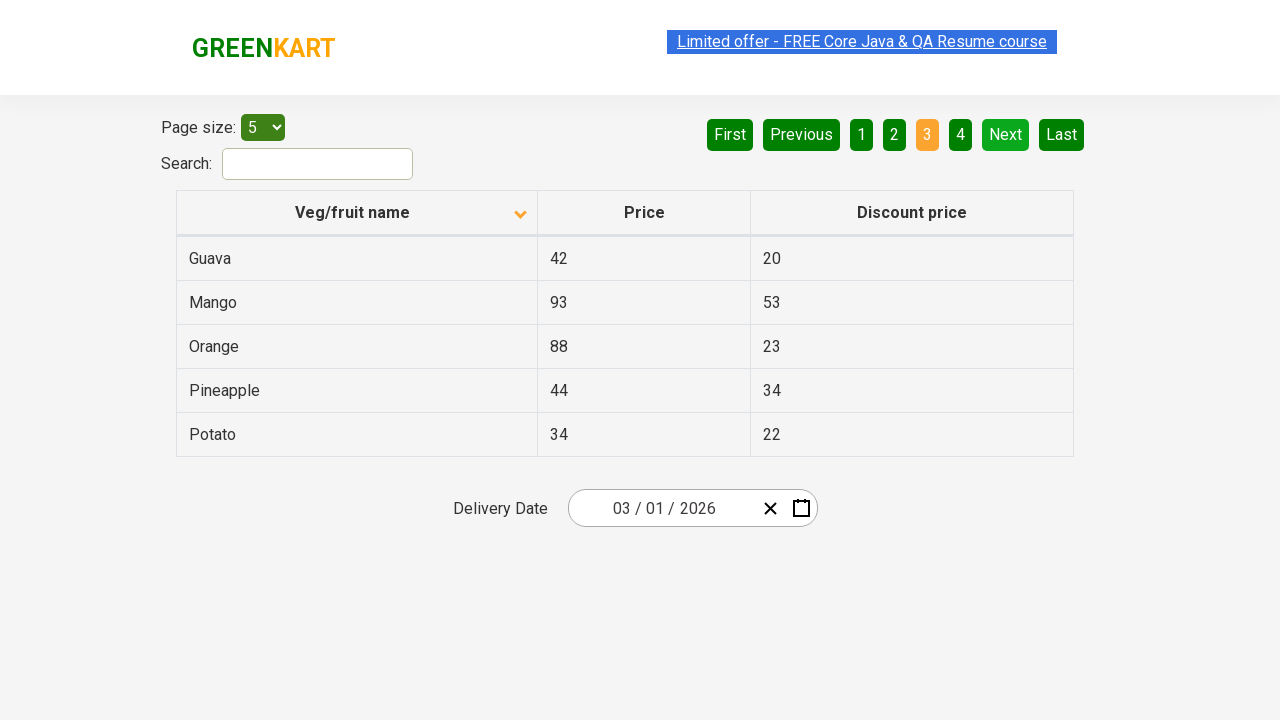

Clicked Next button to navigate to page 4 at (1006, 134) on [aria-label='Next']
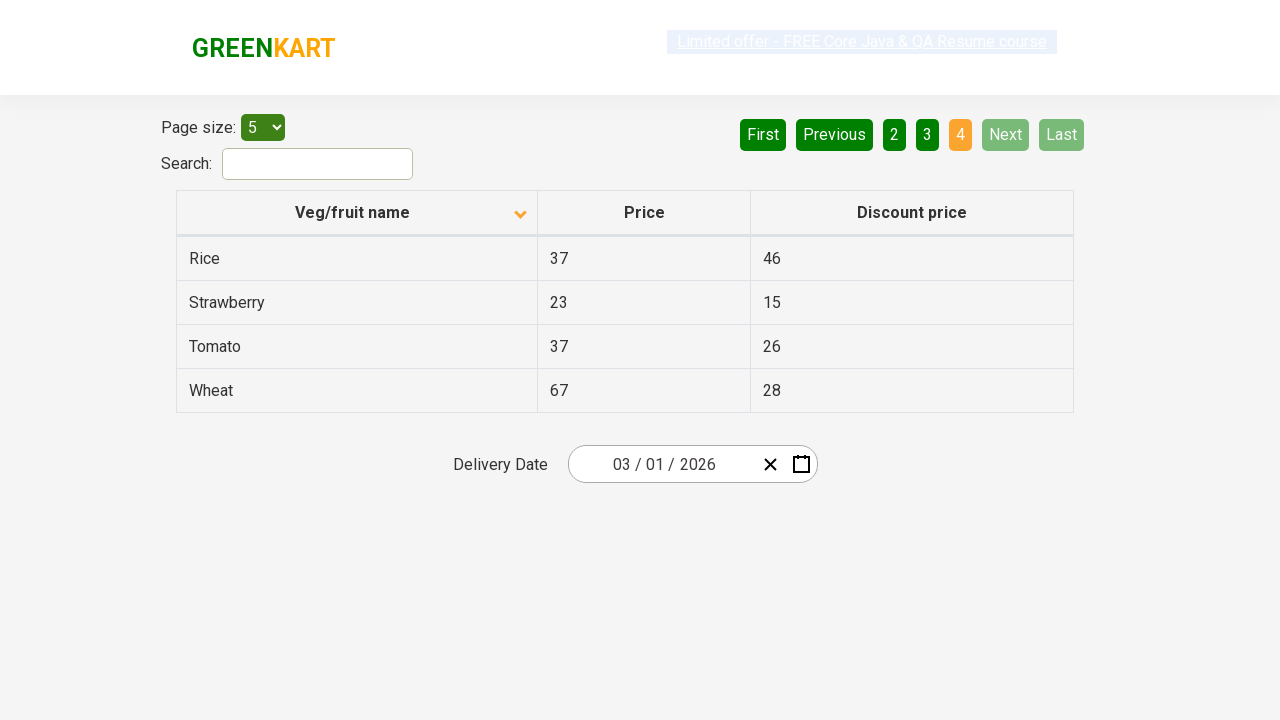

Waited for pagination page to load
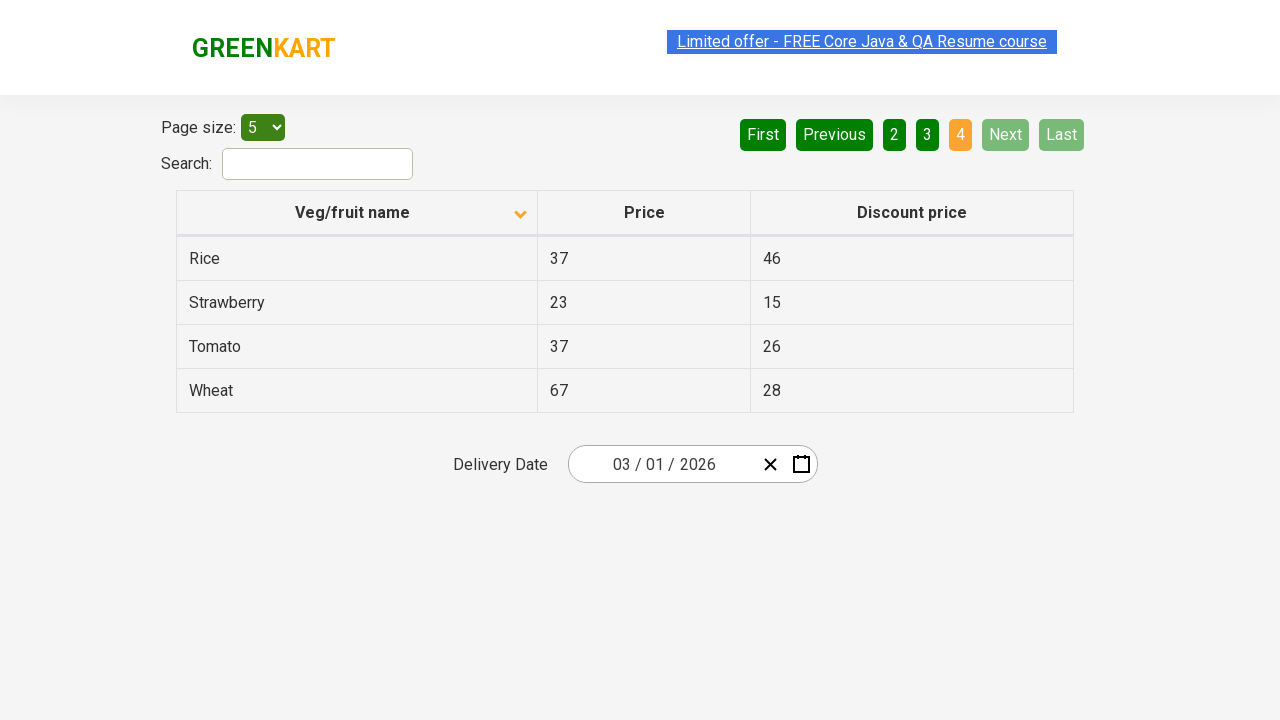

Retrieved items from pagination page 4
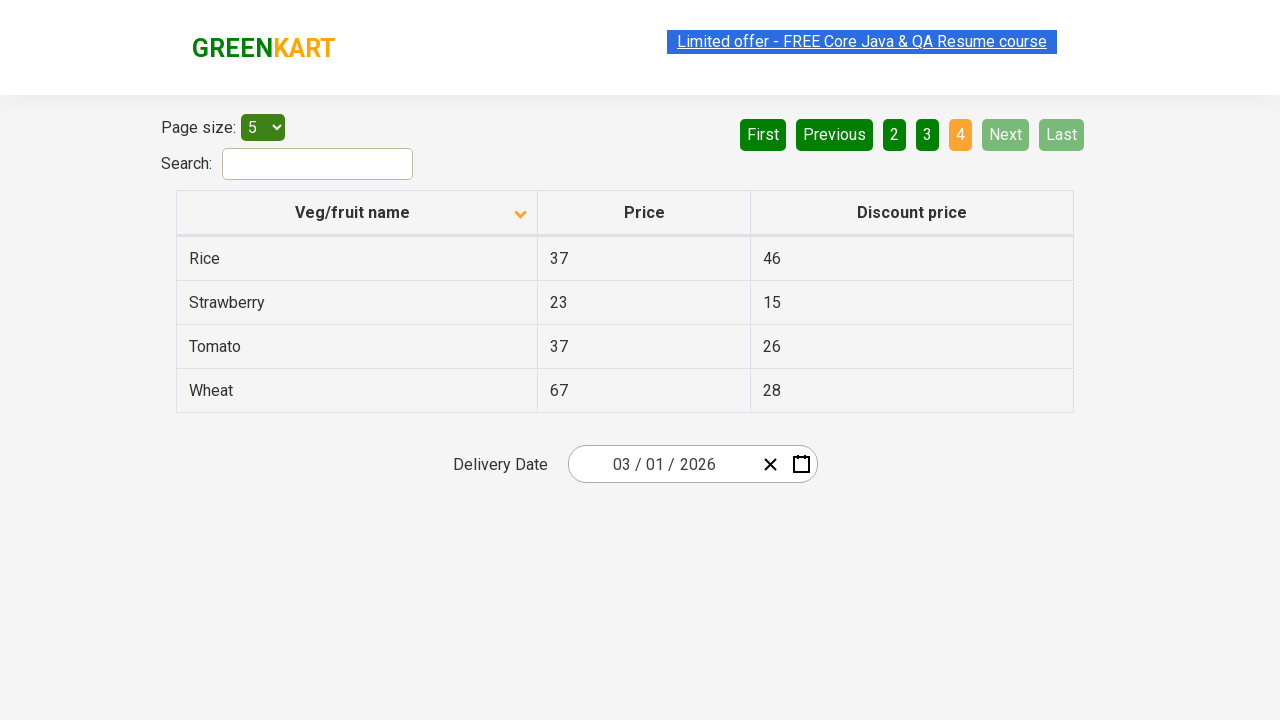

Found 'Rice' item in current page
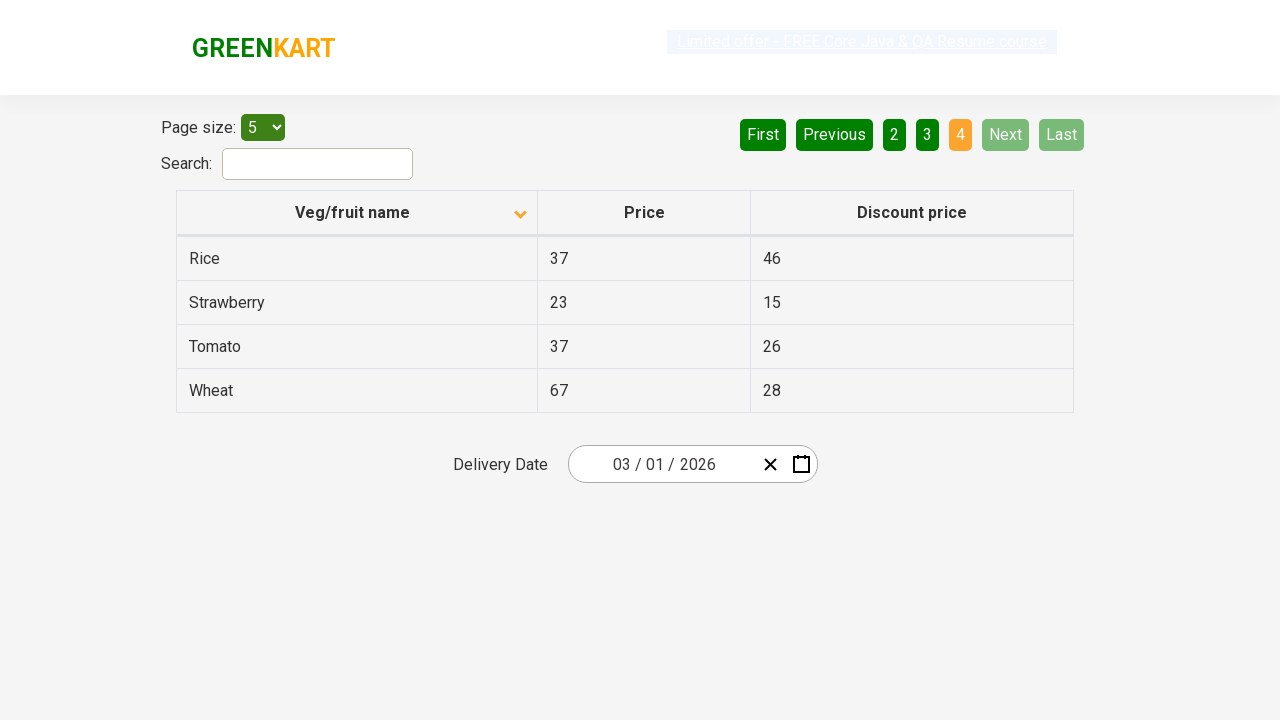

Verified that 'Rice' item was found in pagination
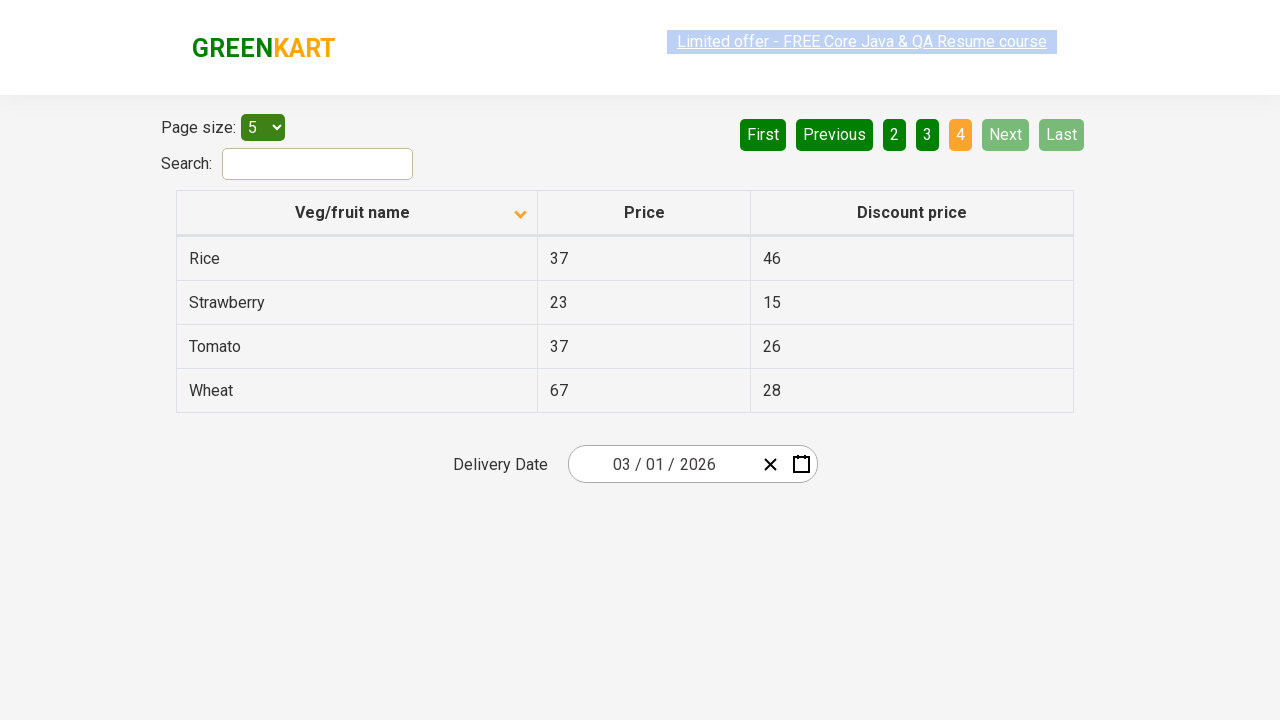

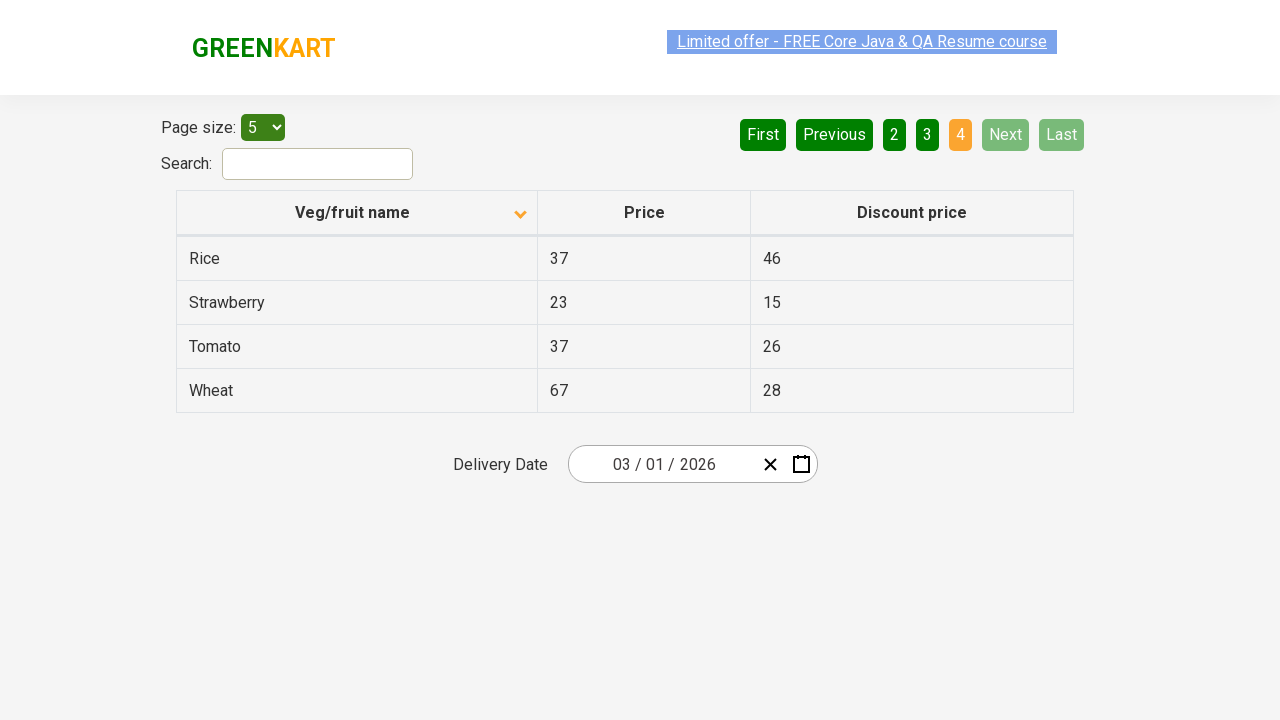